Tests that clicking the Email column header sorts the table data in ascending alphabetical order.

Starting URL: http://the-internet.herokuapp.com/tables

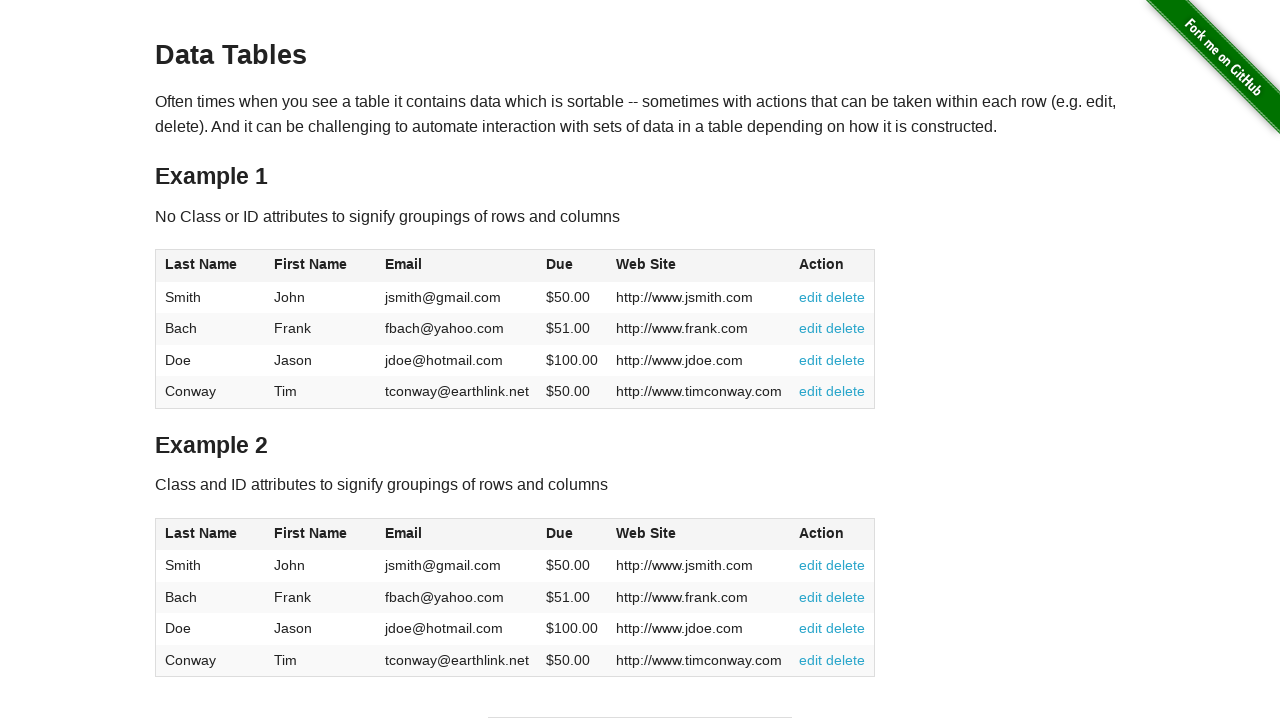

Clicked Email column header to sort table at (457, 266) on #table1 thead tr th:nth-of-type(3)
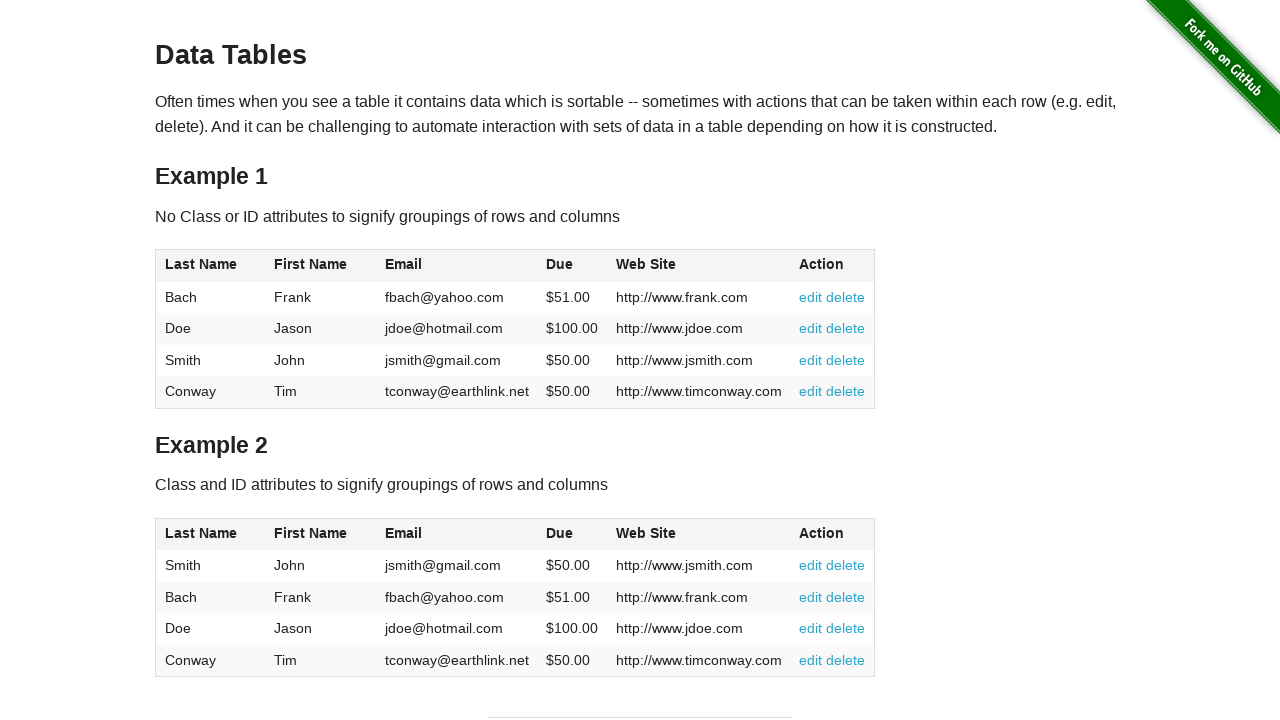

Table data loaded and sorted in ascending alphabetical order by Email
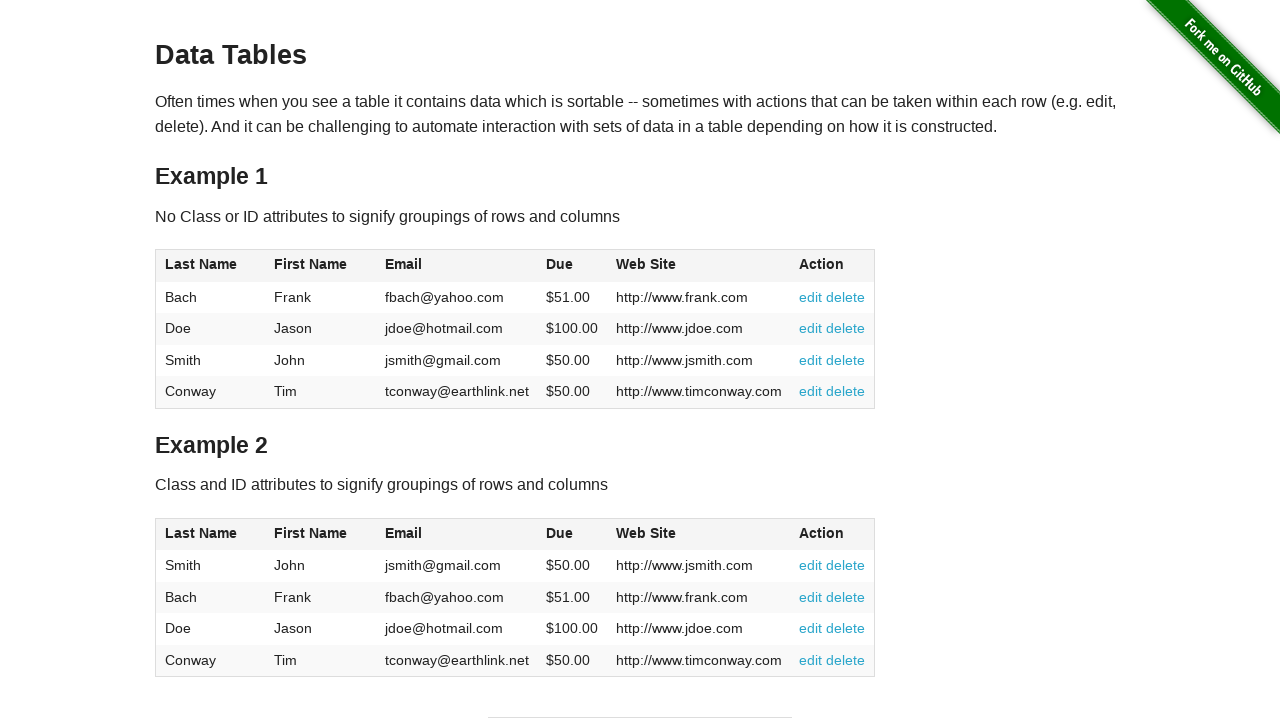

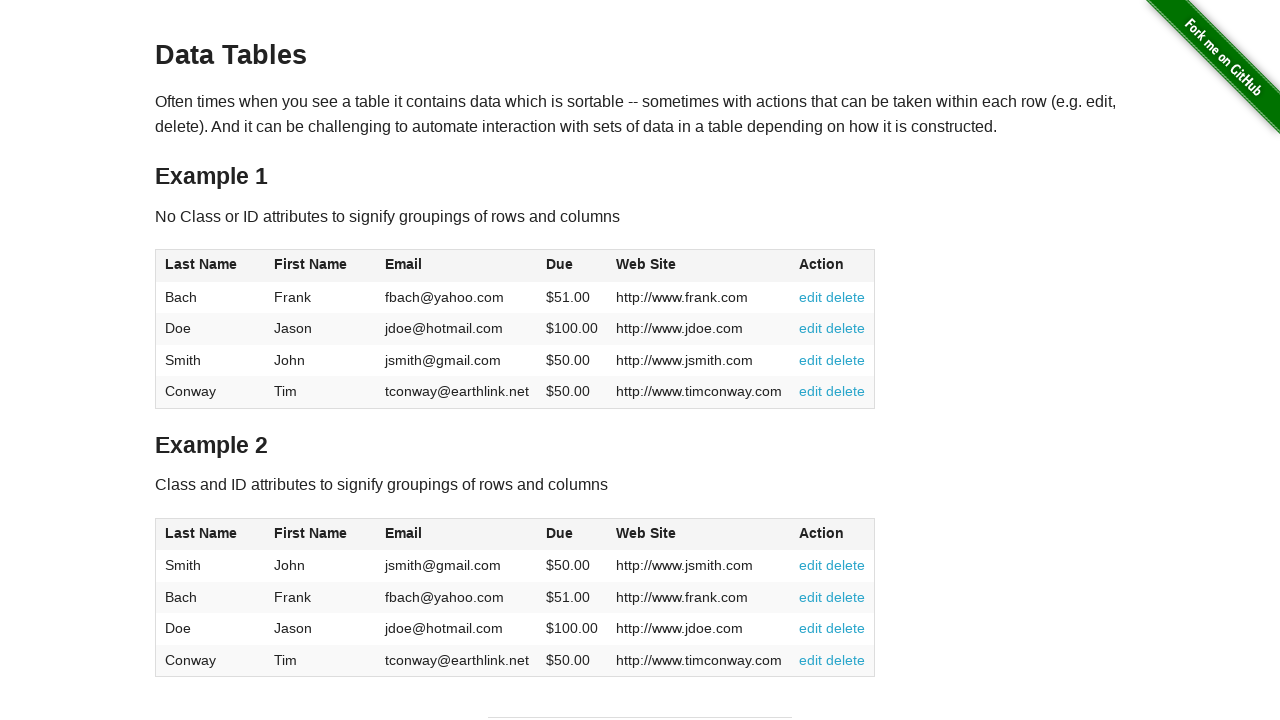